Tests handling a JavaScript confirm dialog by clicking the confirm button and accepting the confirmation.

Starting URL: https://demoqa.com/alerts

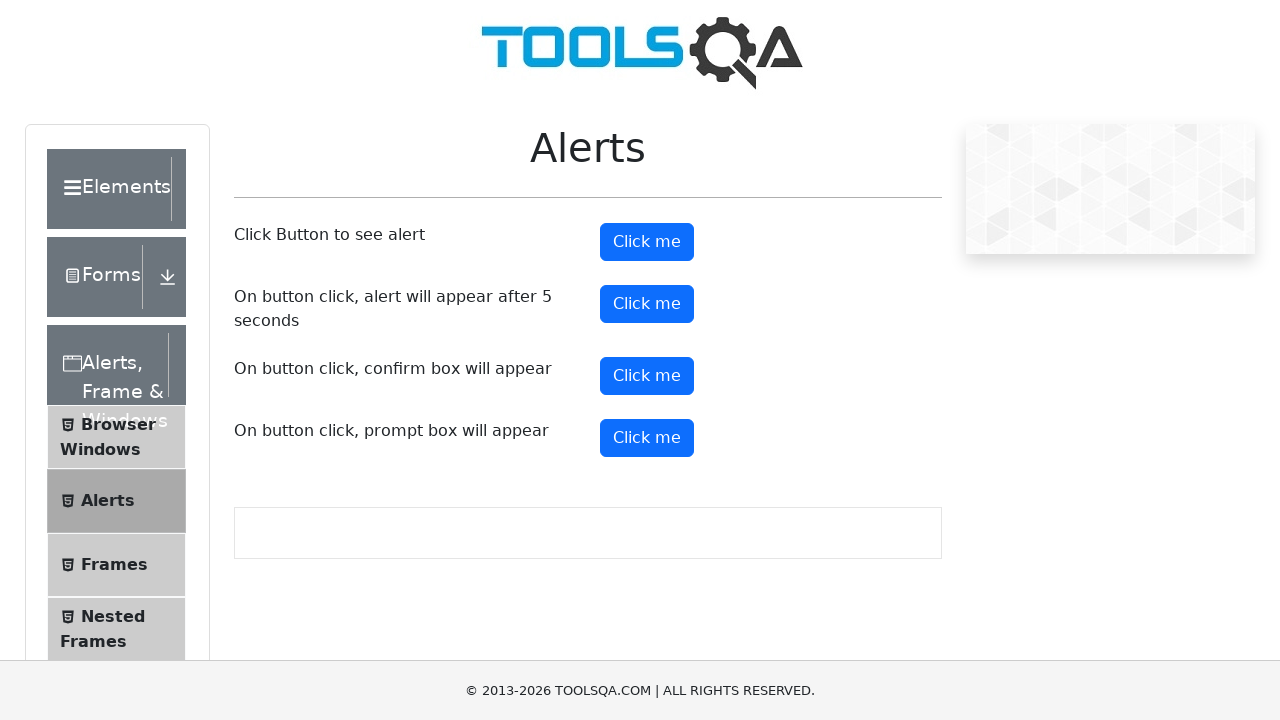

Set up dialog handler to accept confirm dialogs
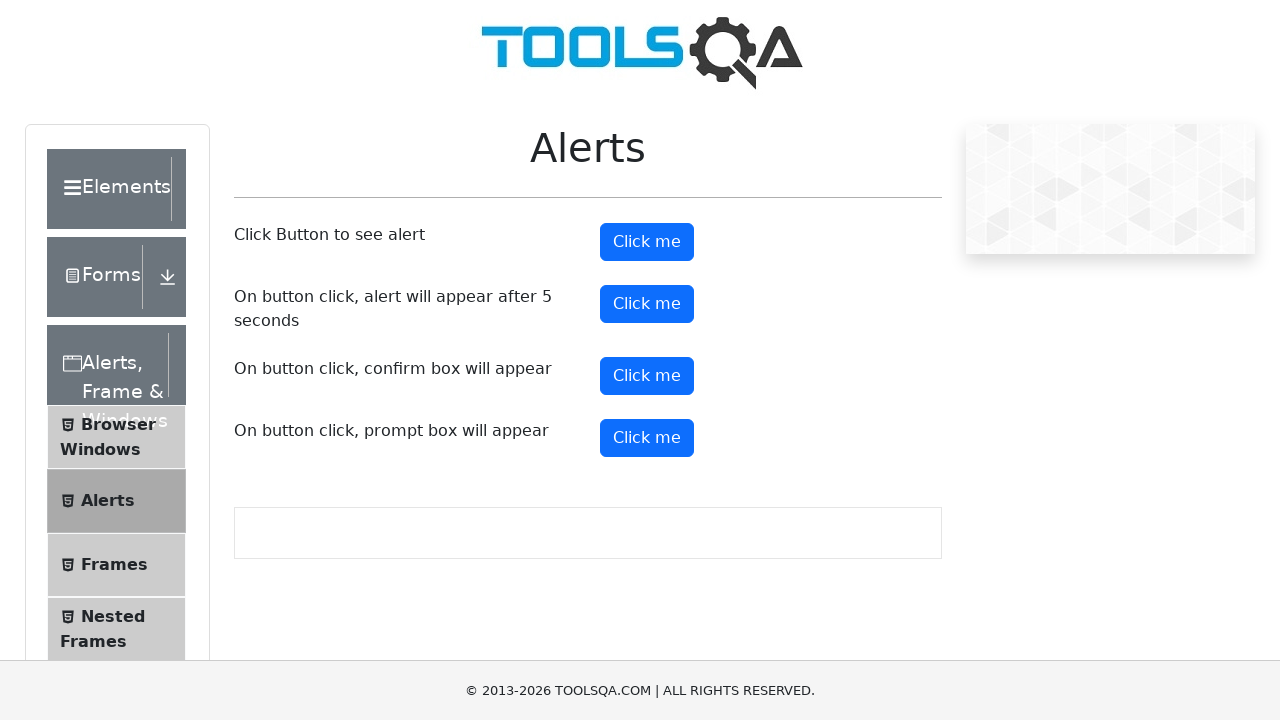

Clicked the confirm button to trigger the confirm dialog at (647, 376) on button#confirmButton
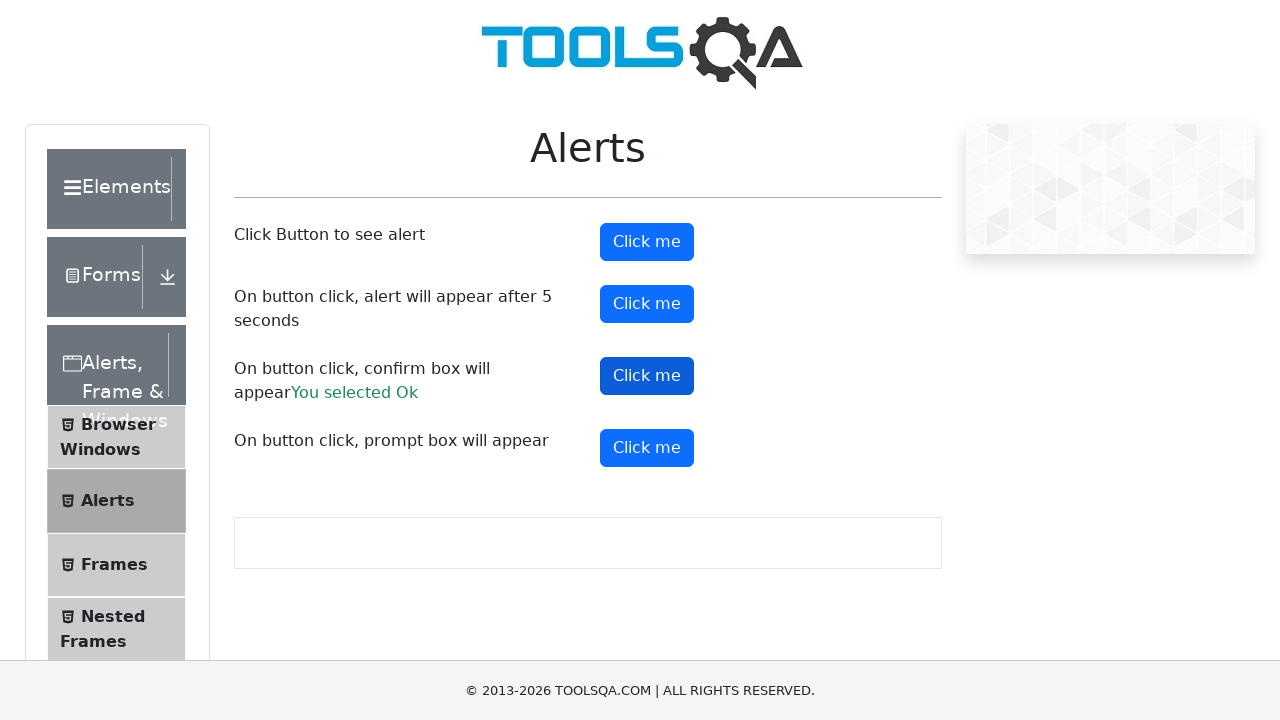

Confirm dialog result text appeared on the page
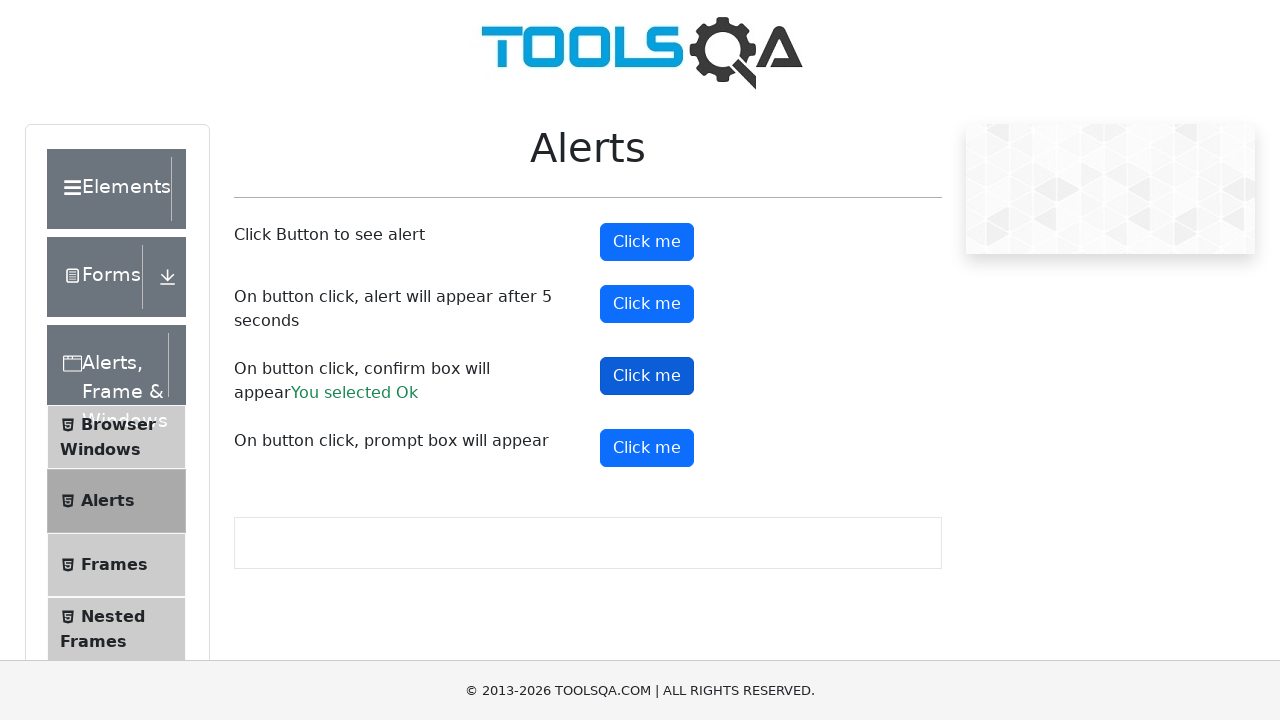

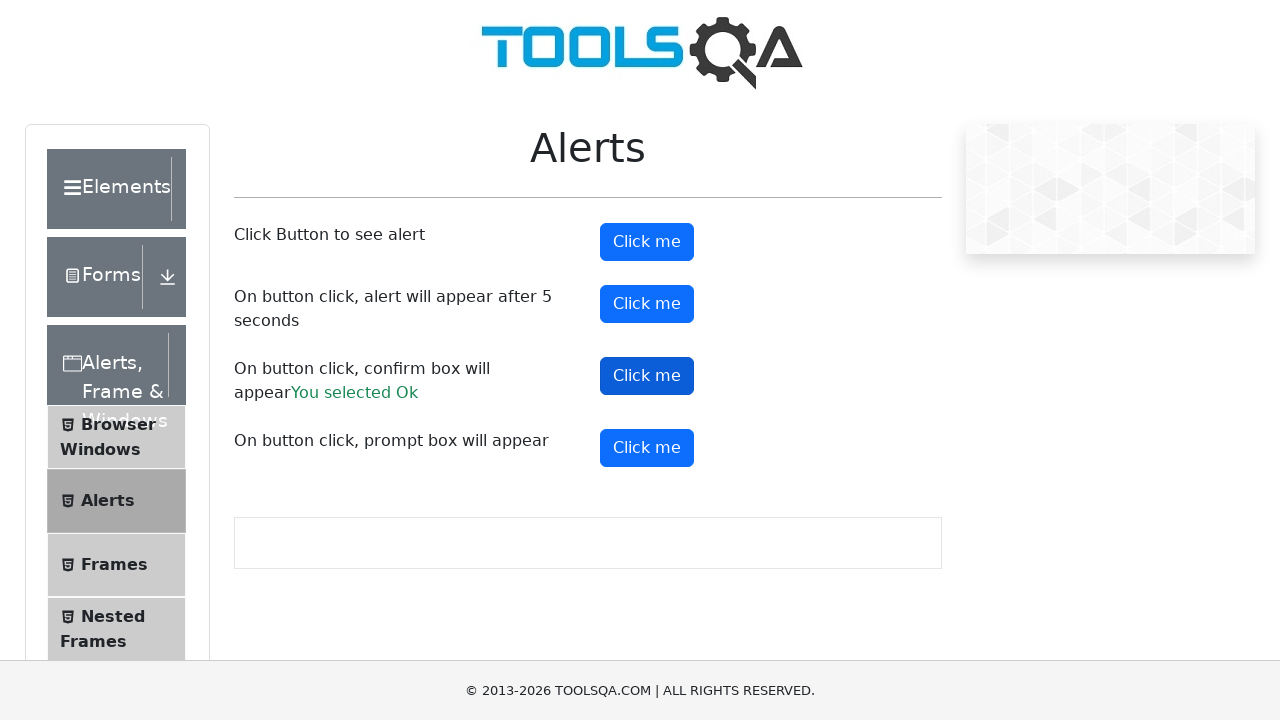